Tests JavaScript alert handling functionality including simple alerts, confirm dialogs (accepting and dismissing), and prompt boxes with text input on a practice website.

Starting URL: https://syntaxprojects.com/index.php

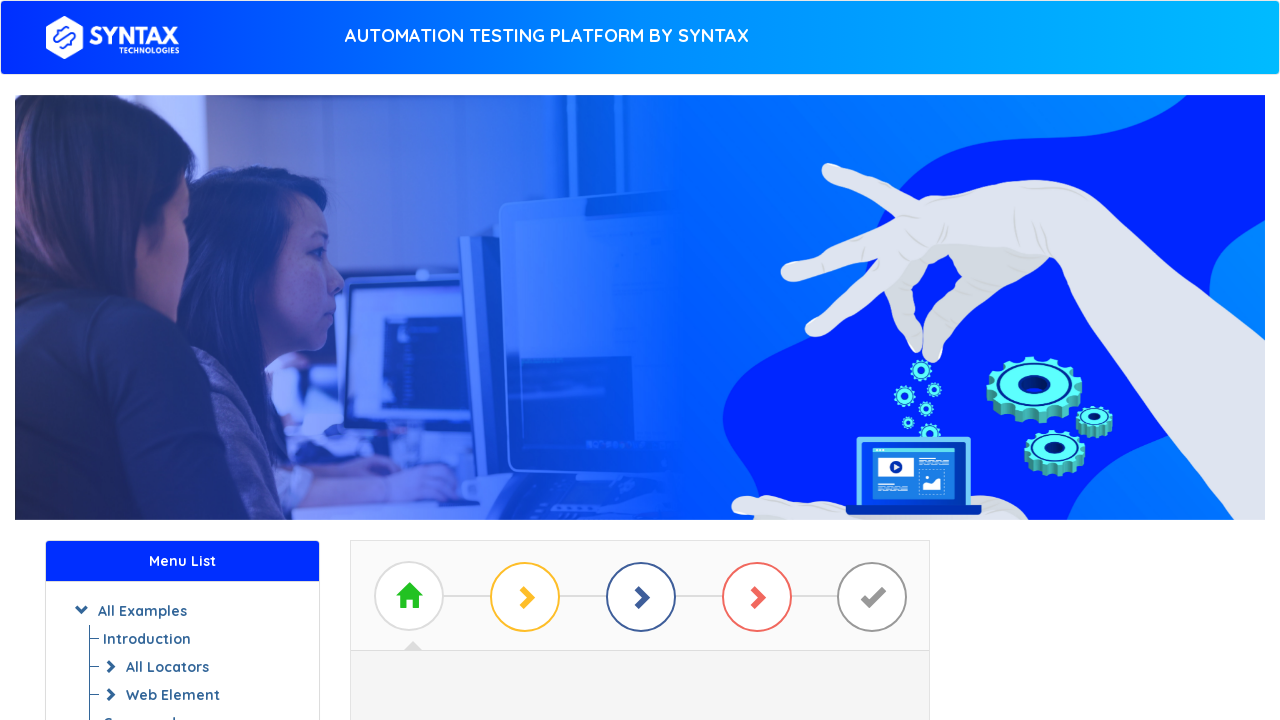

Clicked 'Start Practising' link at (640, 372) on xpath=//a[text()=' Start Practising ']
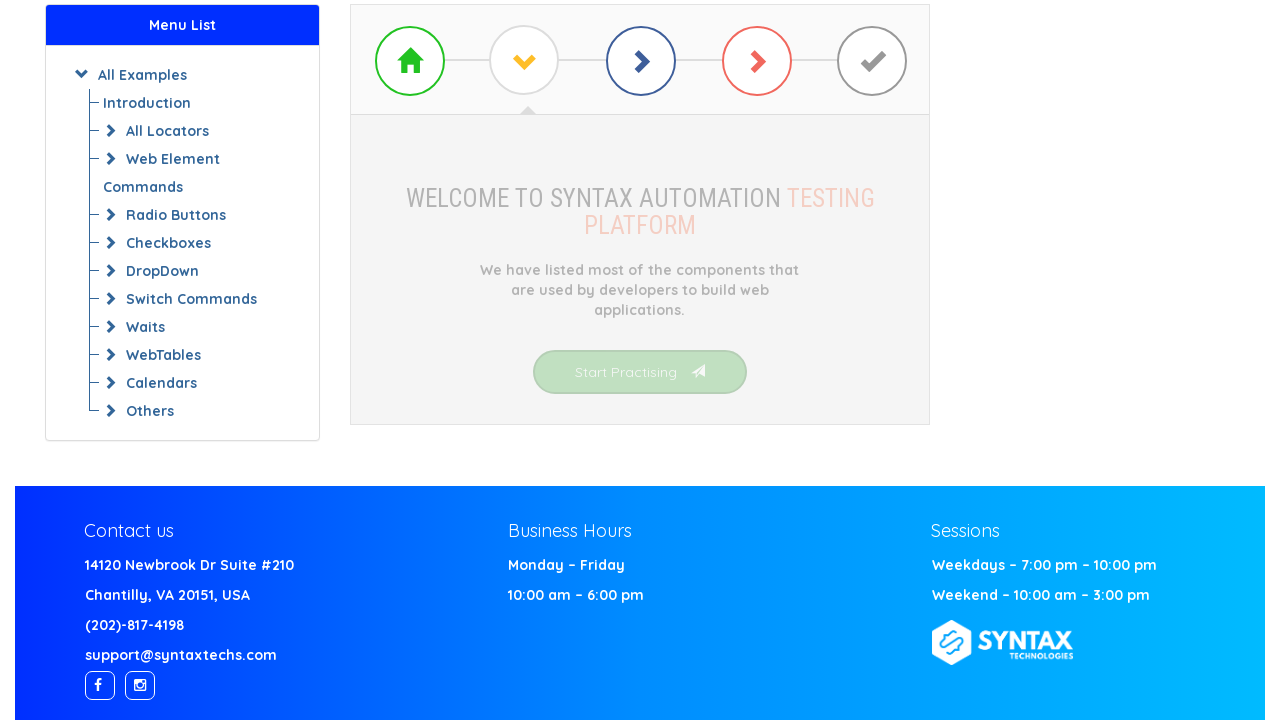

Waited 2 seconds for page to load
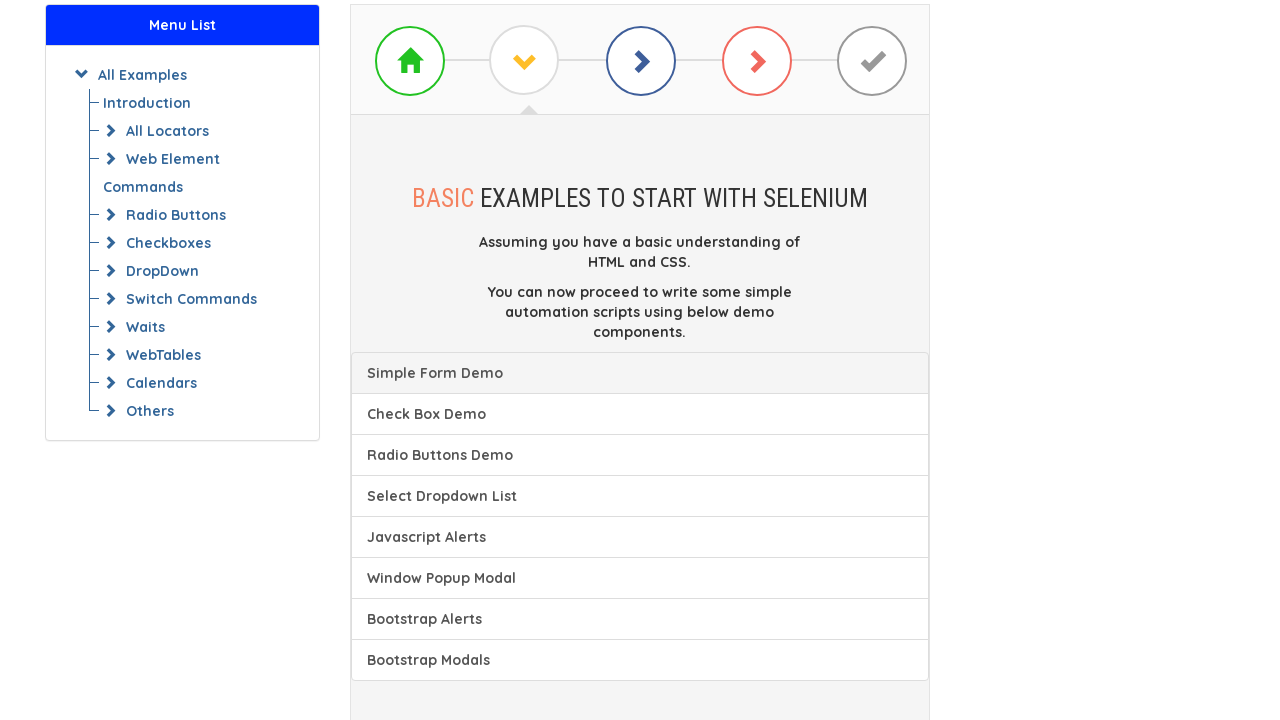

Clicked on JavaScript Alerts section (5th list item) at (640, 537) on xpath=//a[@class='list-group-item'][5]
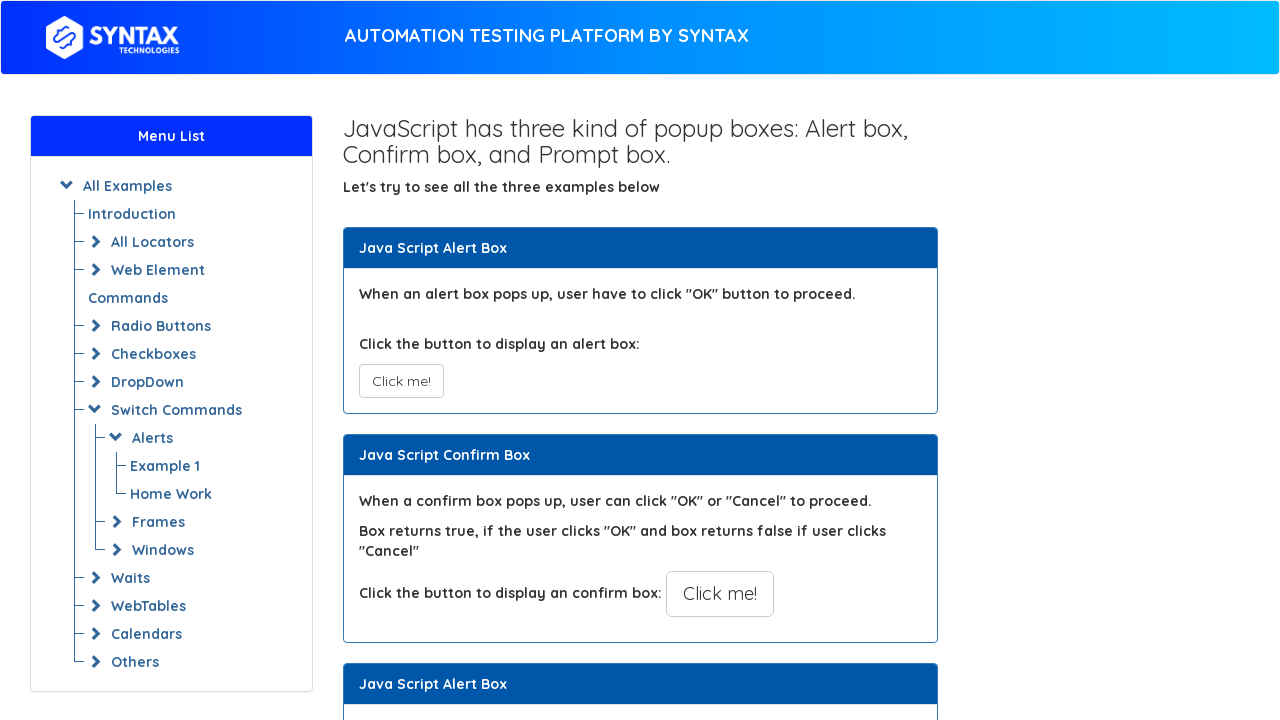

Clicked first 'Click me!' button to trigger simple alert at (401, 381) on xpath=//button[text()='Click me!']
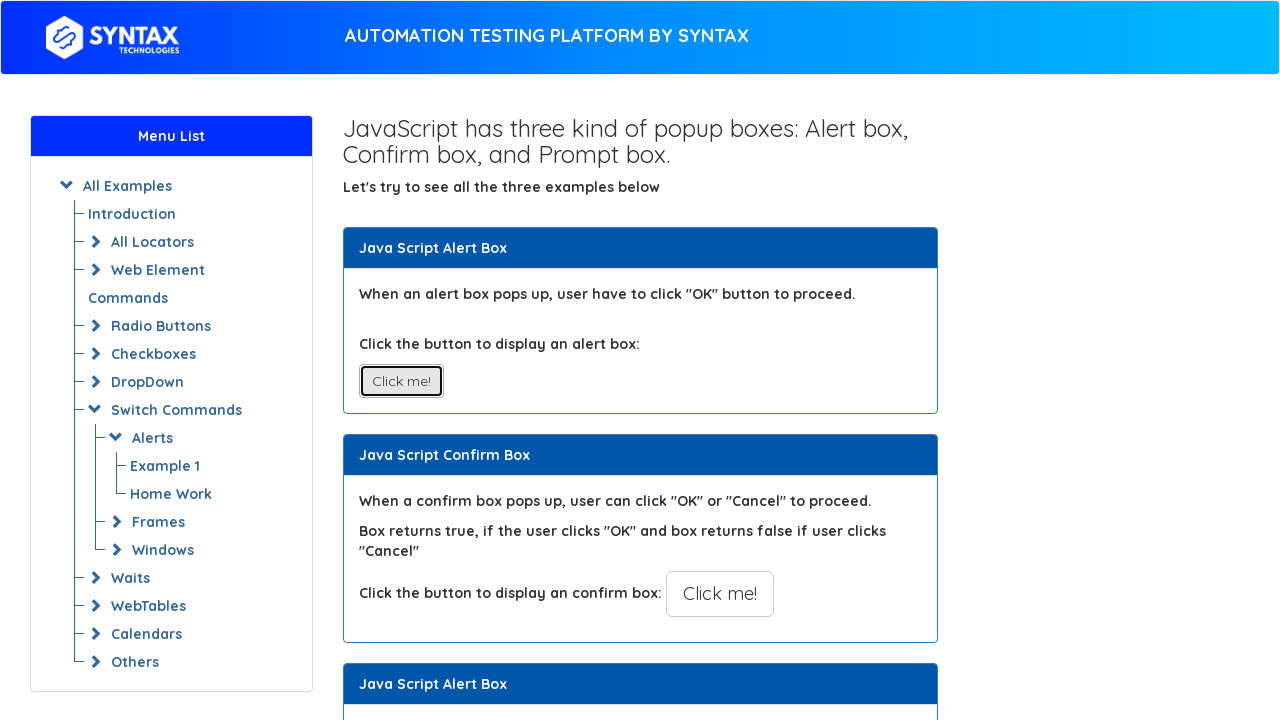

Set up dialog handler and accepted simple alert
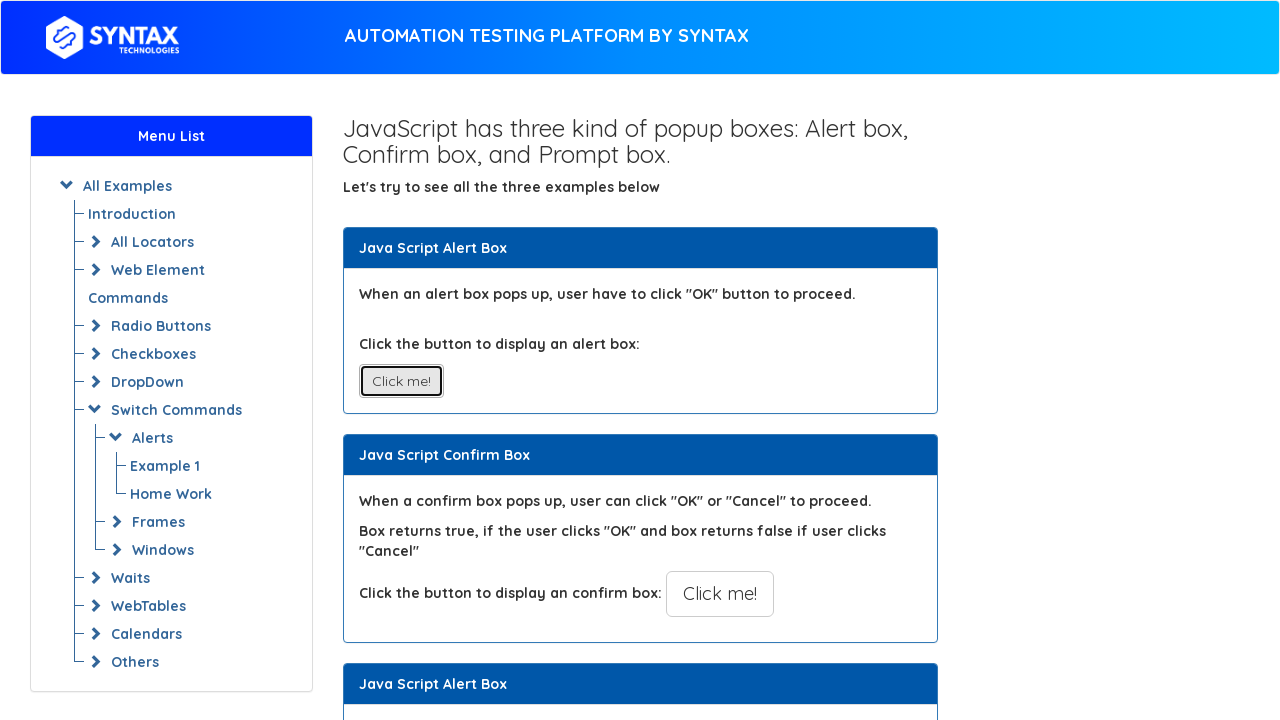

Waited 2 seconds after dismissing simple alert
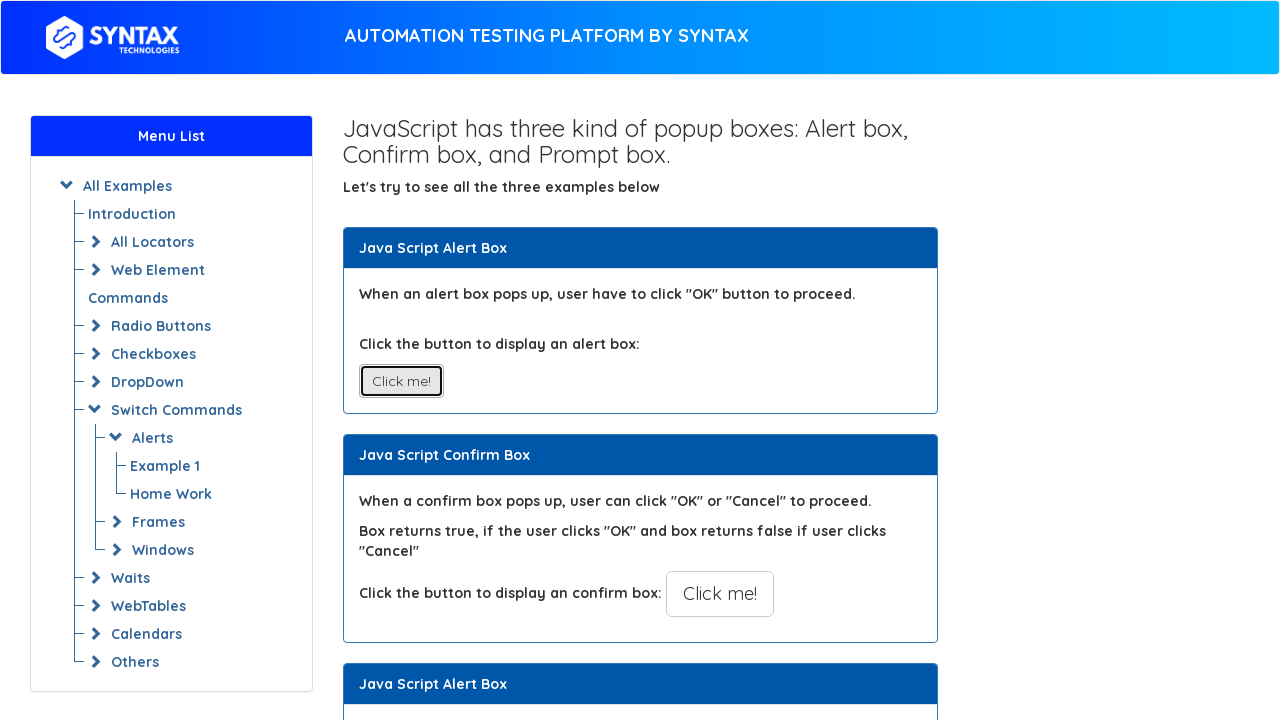

Located second 'Click me!' button for confirm dialog
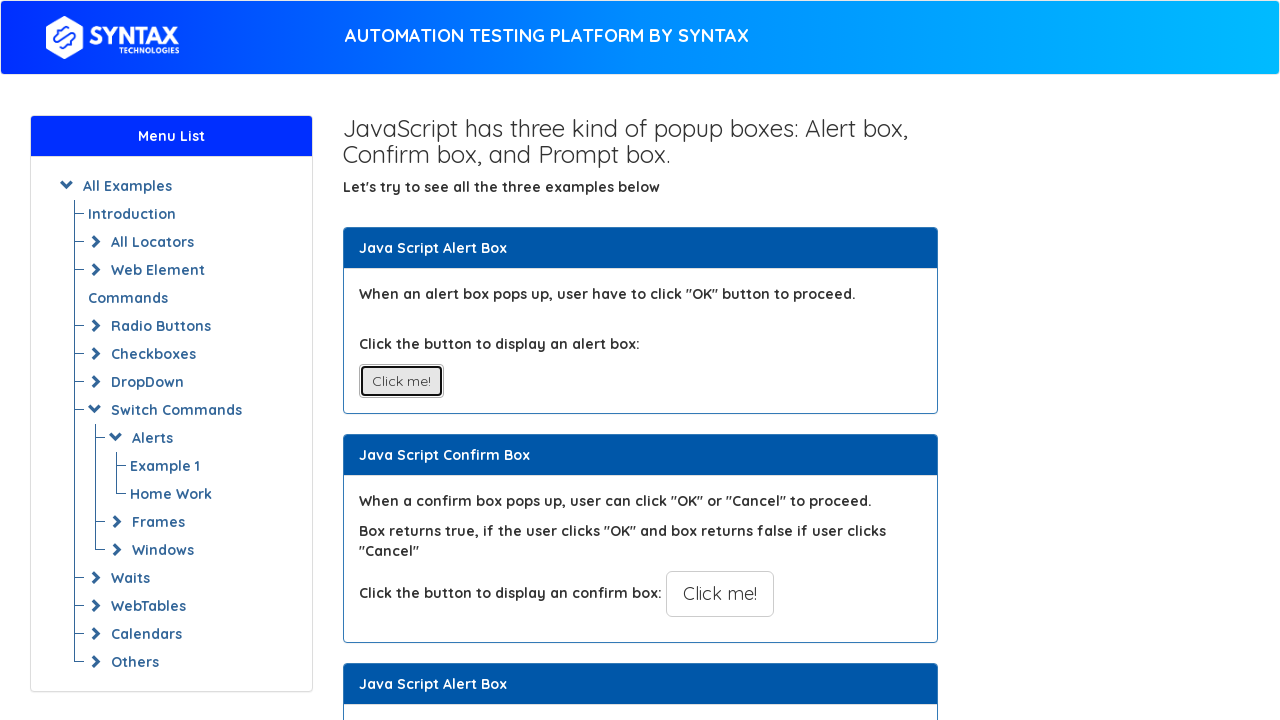

Clicked second 'Click me!' button to trigger confirm dialog at (720, 594) on (//button[text()='Click me!'])[2]
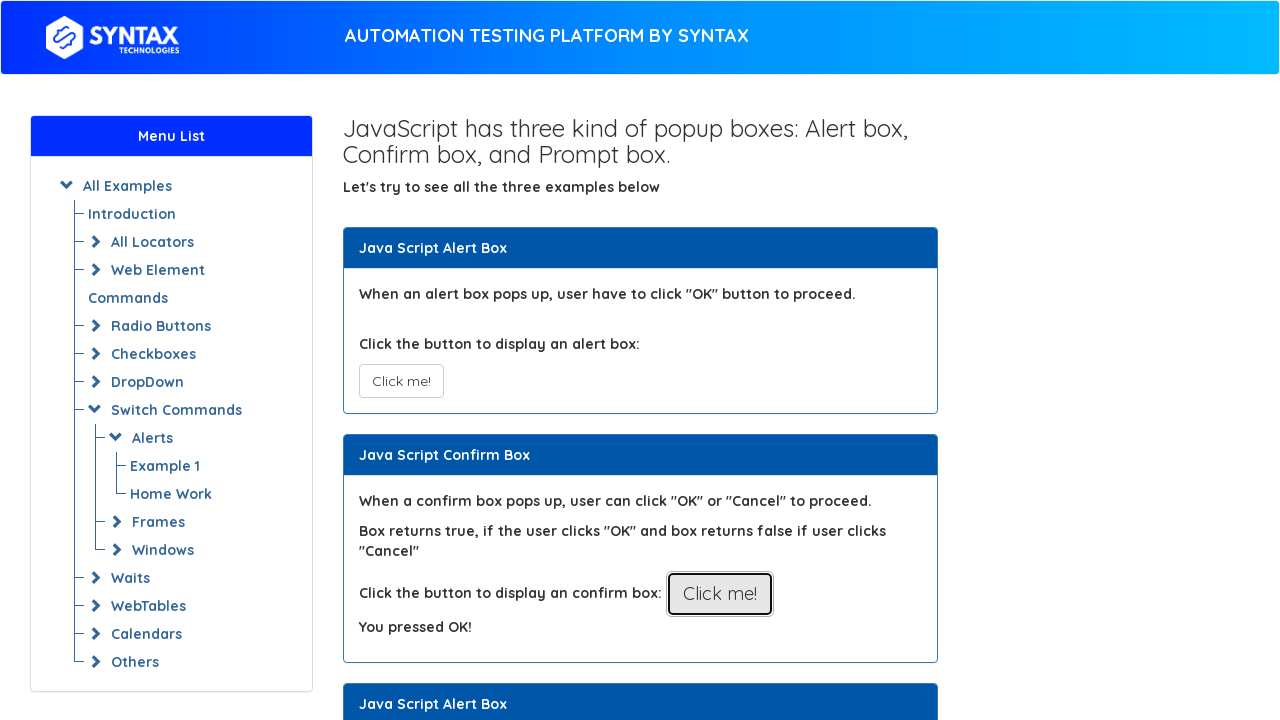

Waited 2 seconds after confirming dialog with OK
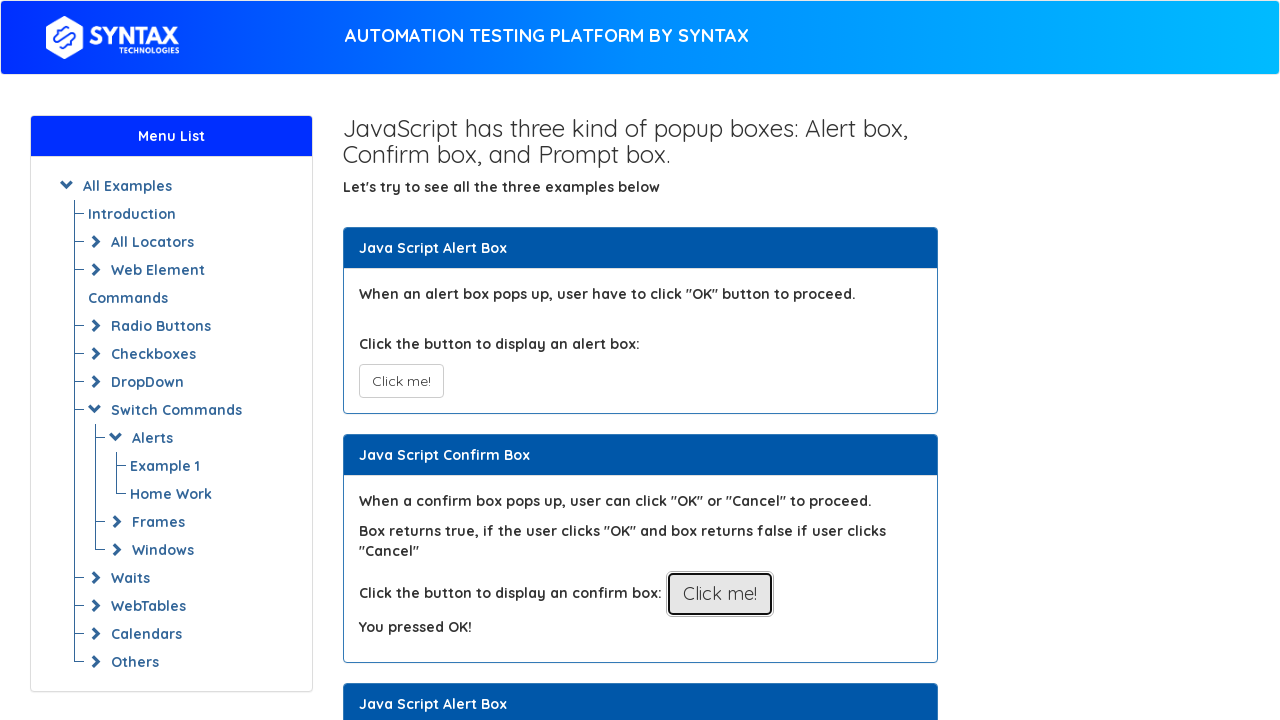

Set up dialog handler to dismiss next confirm dialog
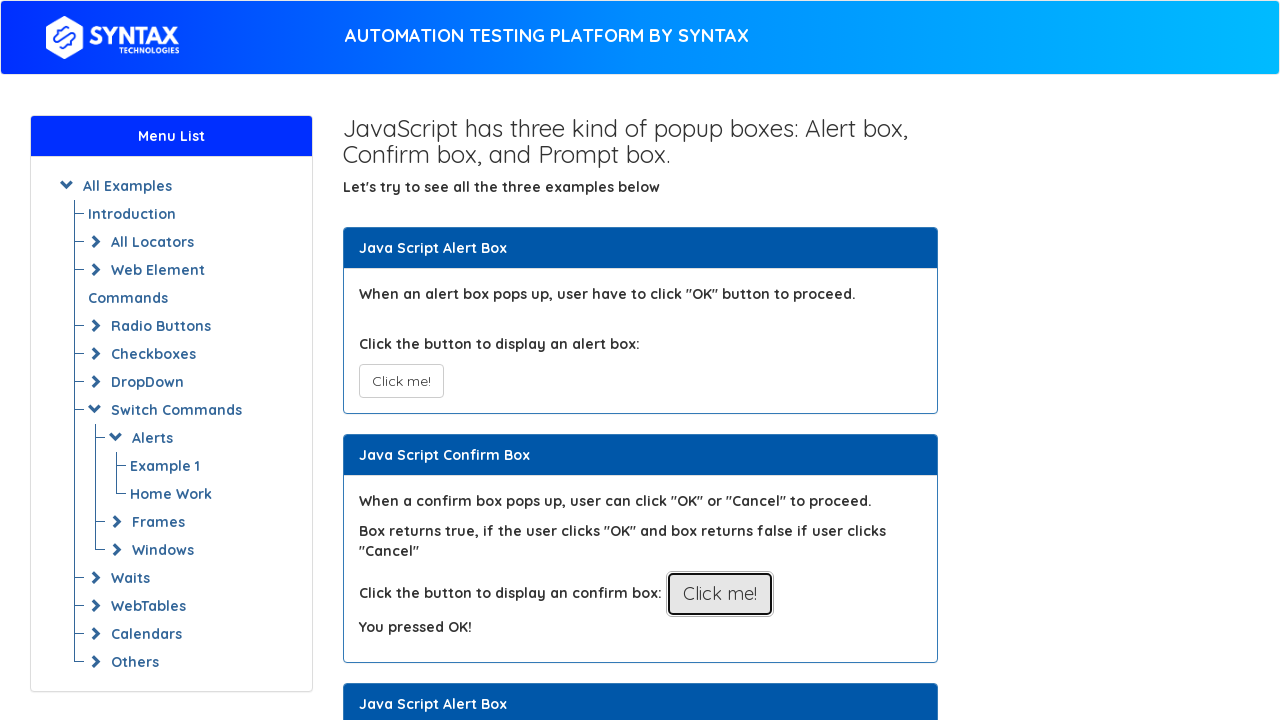

Clicked second 'Click me!' button again to trigger confirm dialog at (720, 594) on (//button[text()='Click me!'])[2]
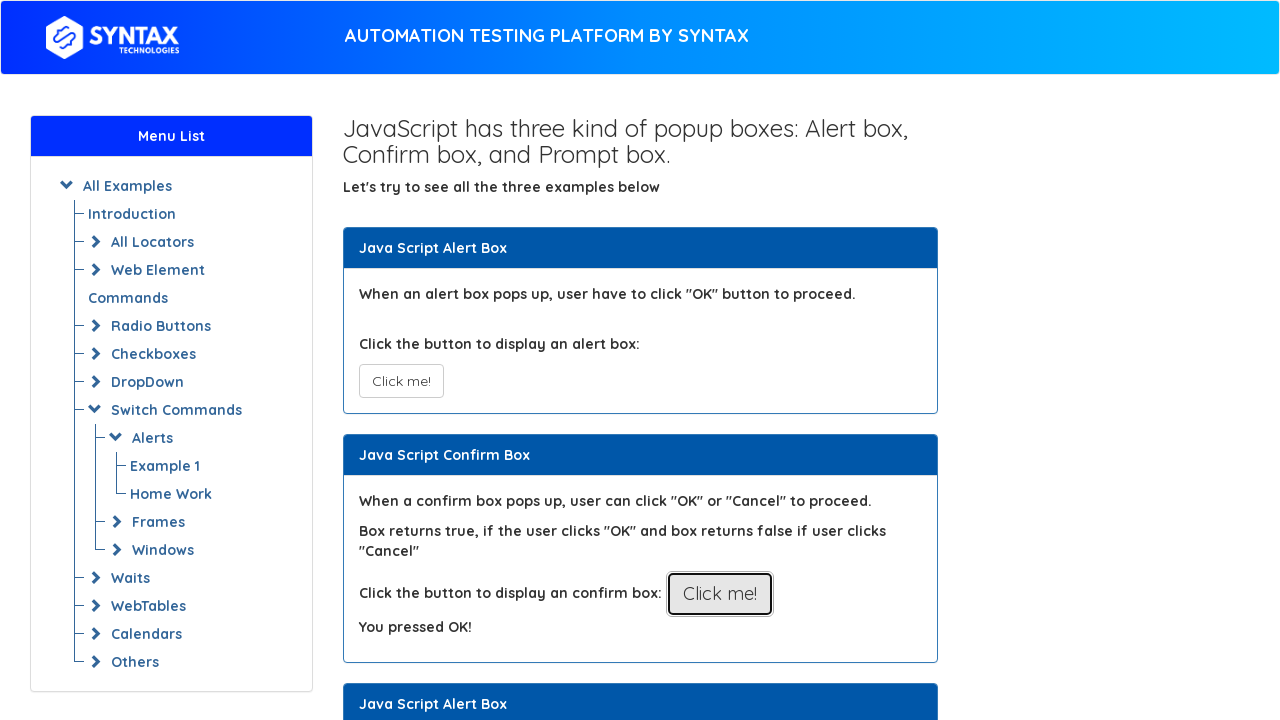

Waited 2 seconds after dismissing confirm dialog with Cancel
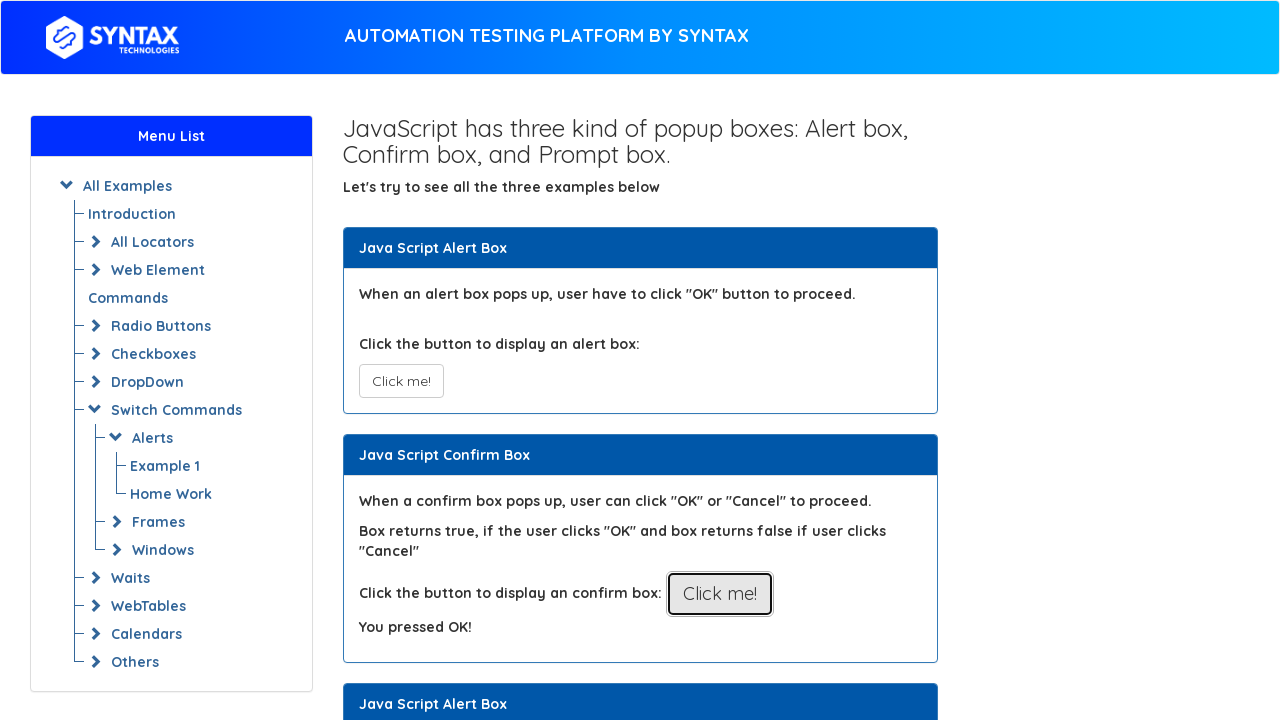

Clicked 'Click for Prompt Box' button to trigger prompt dialog at (714, 360) on xpath=//button[text()='Click for Prompt Box']
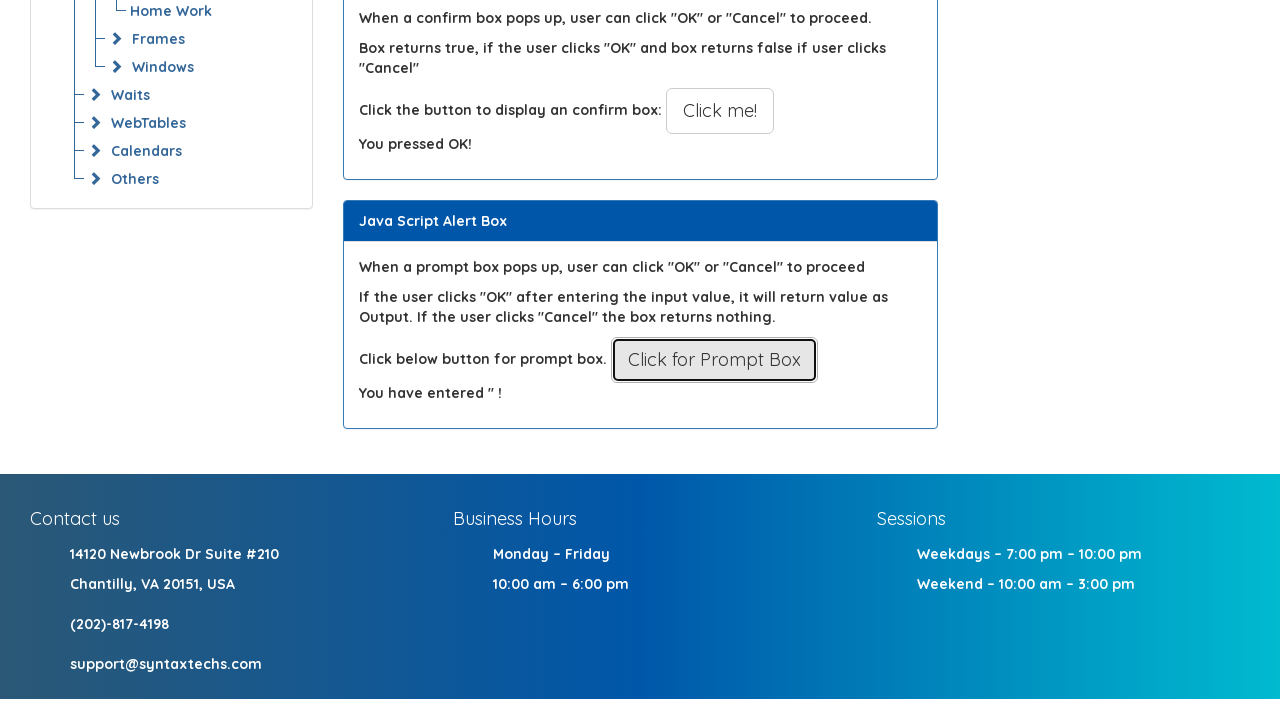

Waited 2 seconds for prompt dialog to appear
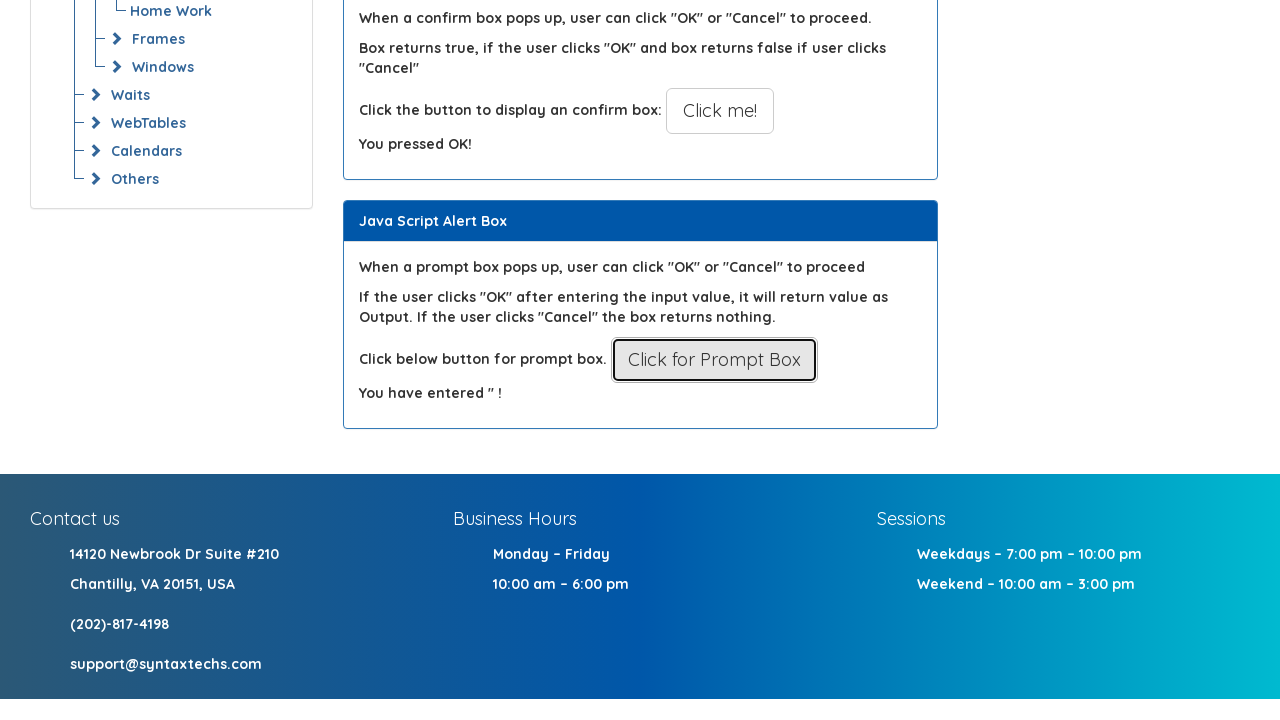

Set up dialog handler to accept prompt with text 'It's Serhii's test performance'
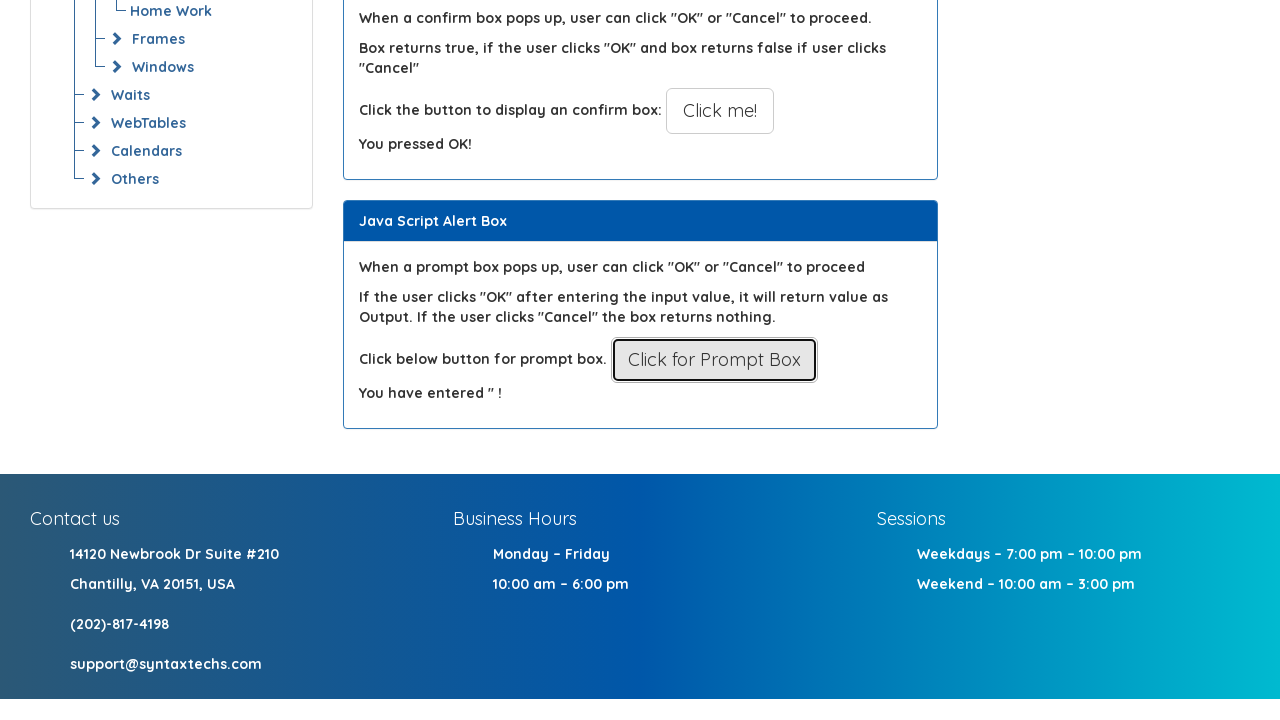

Waited 2 seconds after entering text in prompt dialog
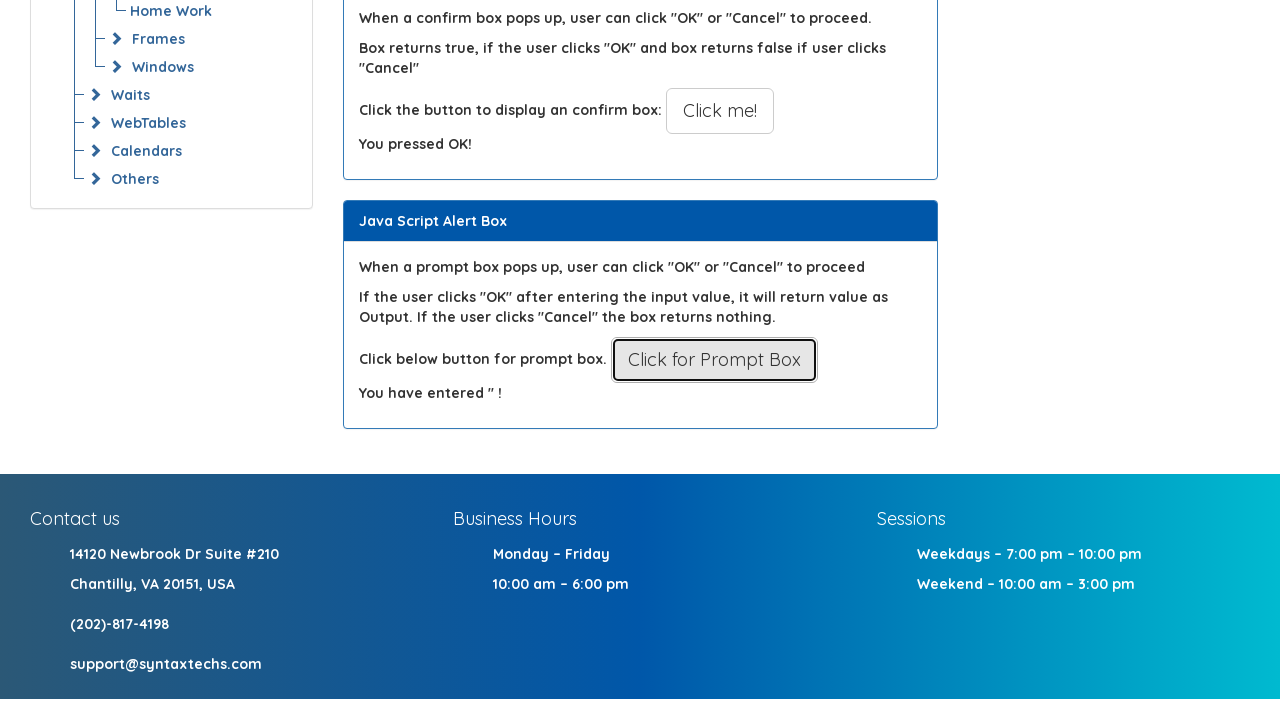

Verified result text 'You have...' is displayed
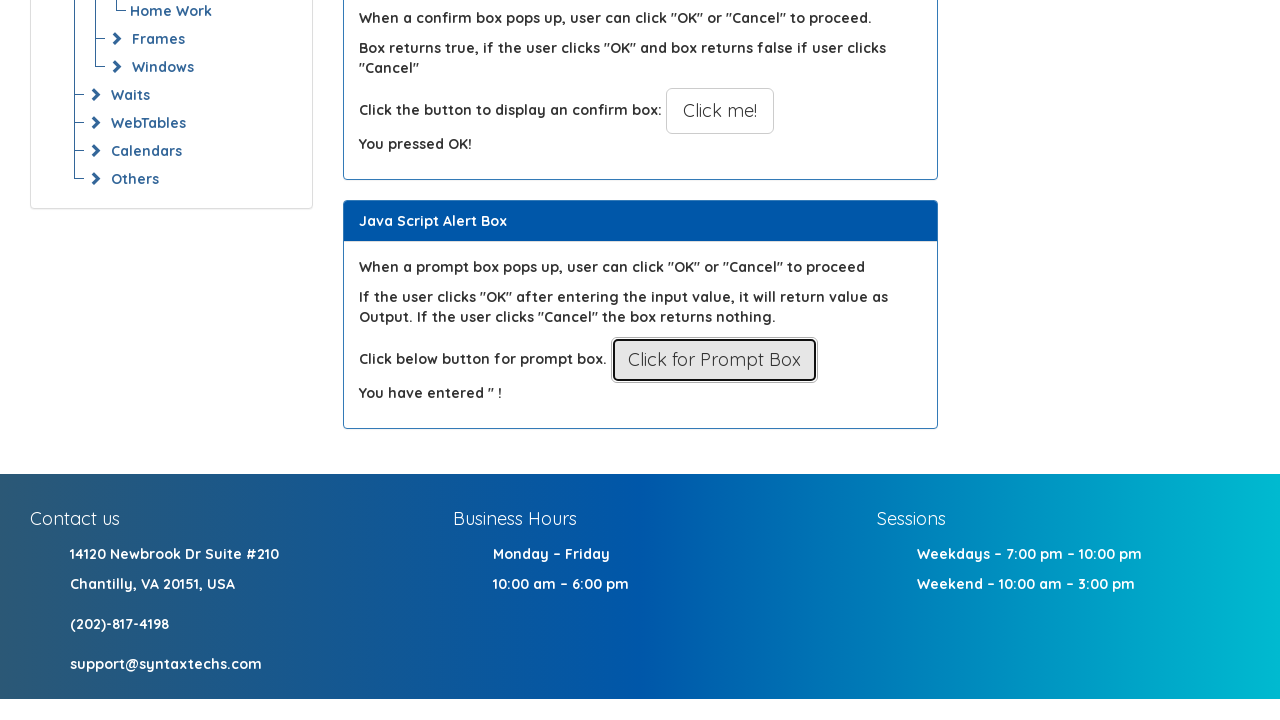

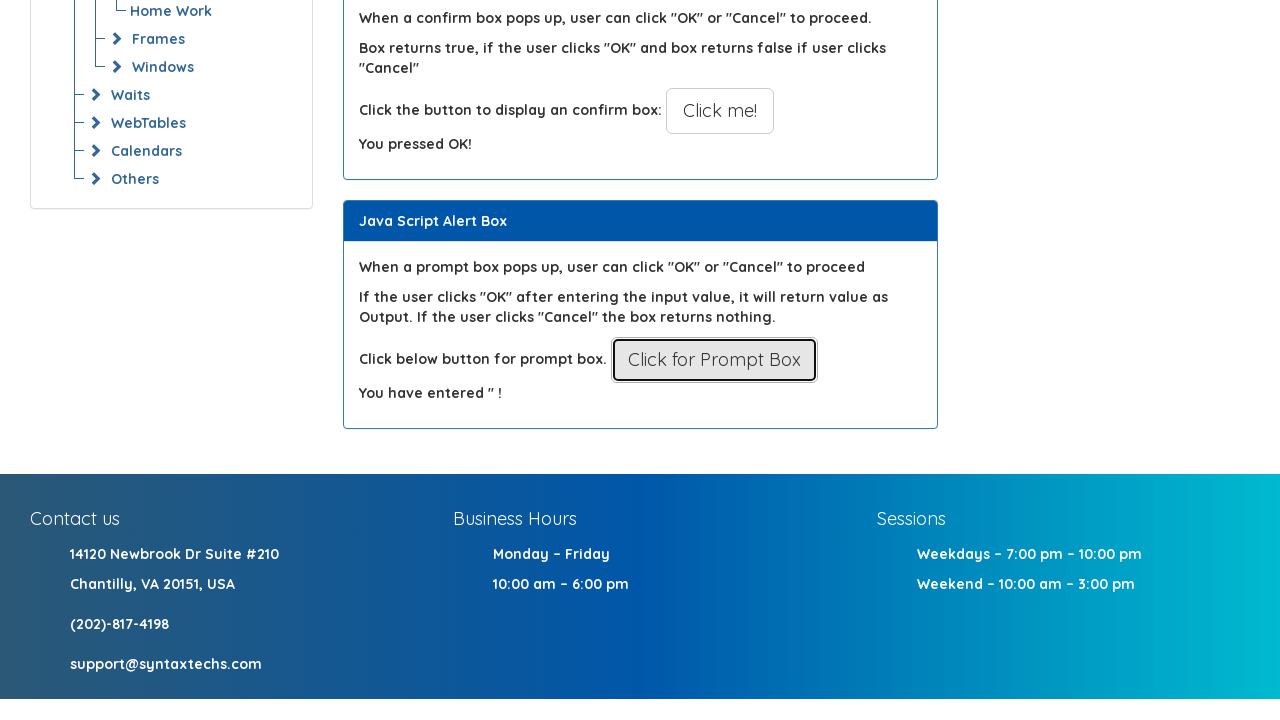